Tests drag and drop functionality by dragging element A to element B's position and verifying they swap places.

Starting URL: https://the-internet.herokuapp.com/

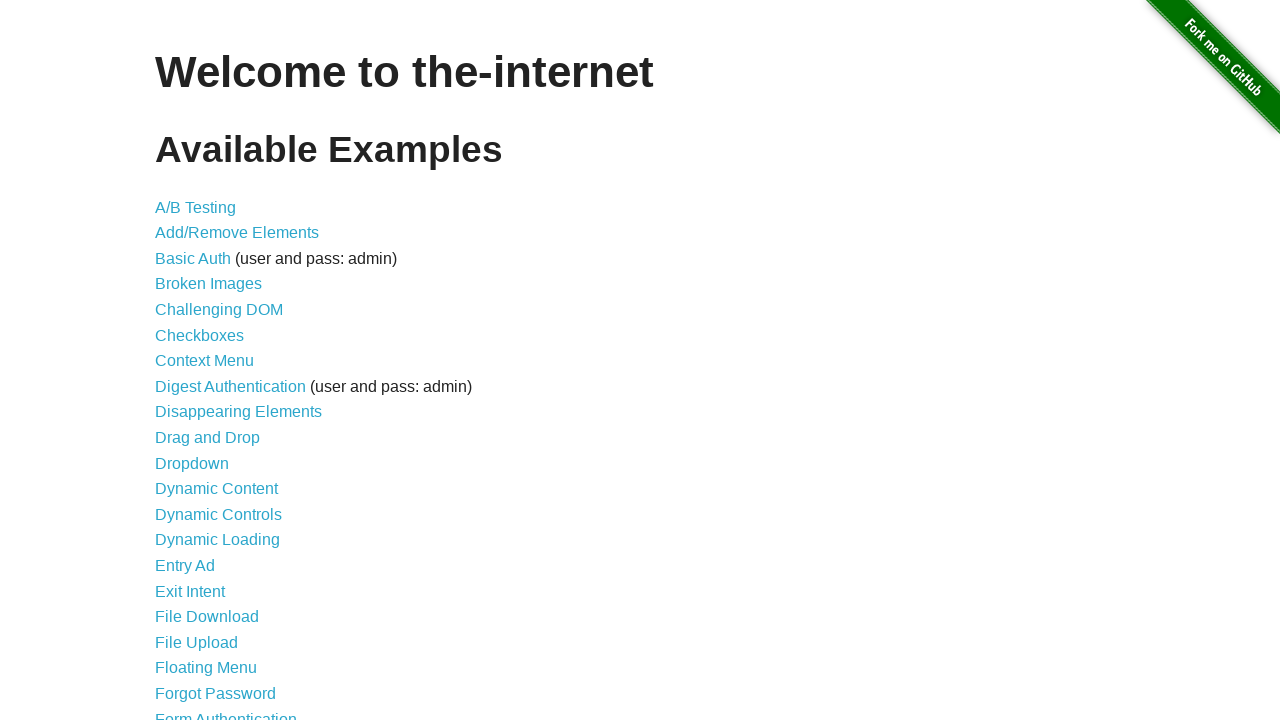

Clicked on Drag and Drop link at (208, 438) on xpath=//a[@href='/drag_and_drop']
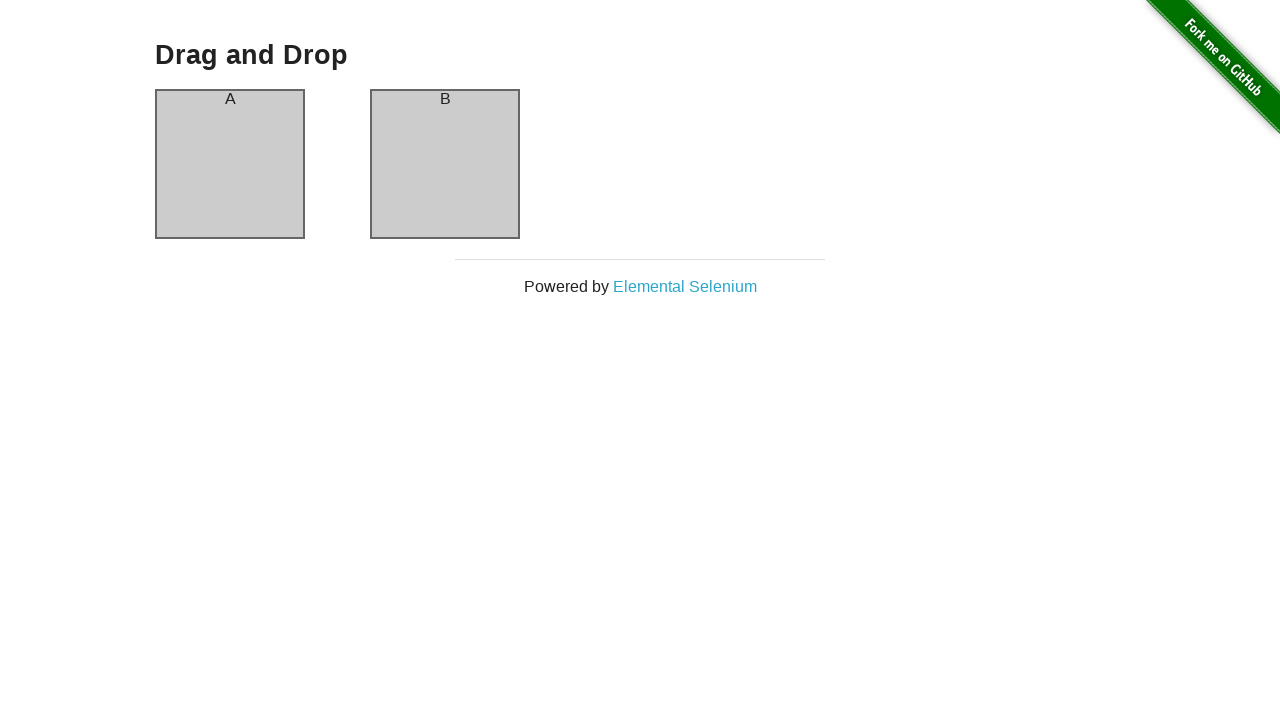

Drag and Drop page loaded and URL verified
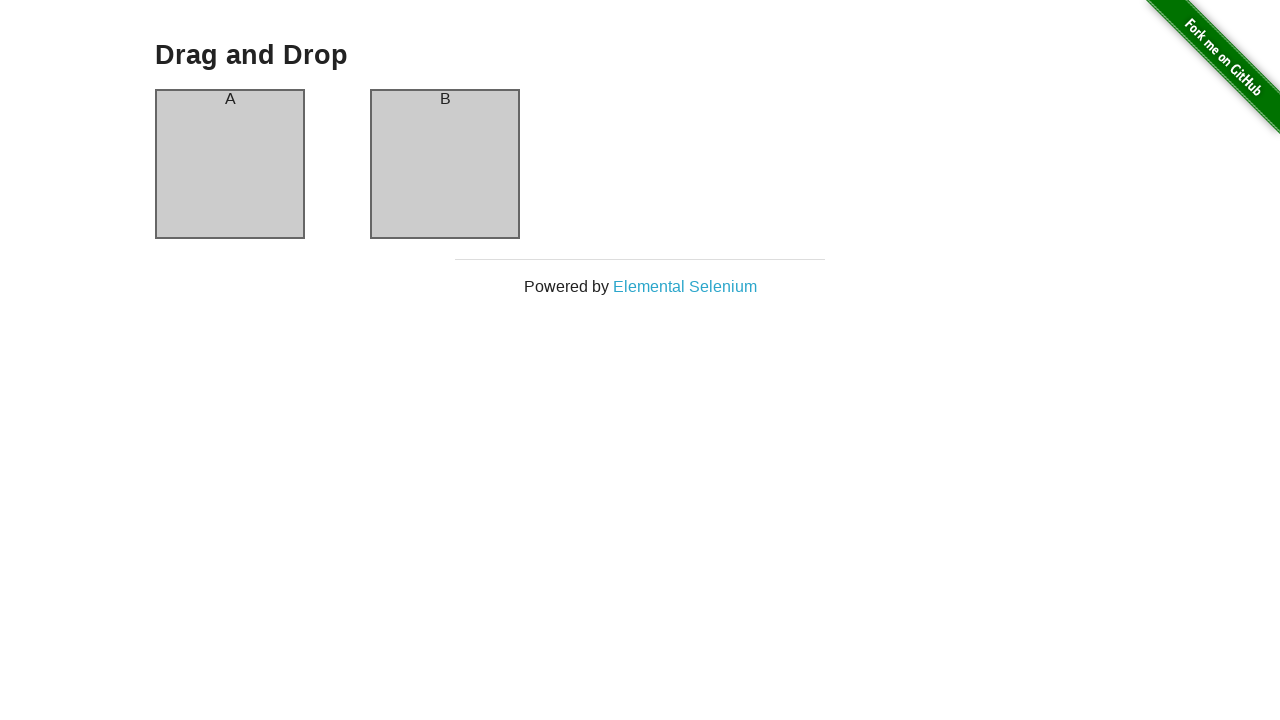

Located element A (column-a)
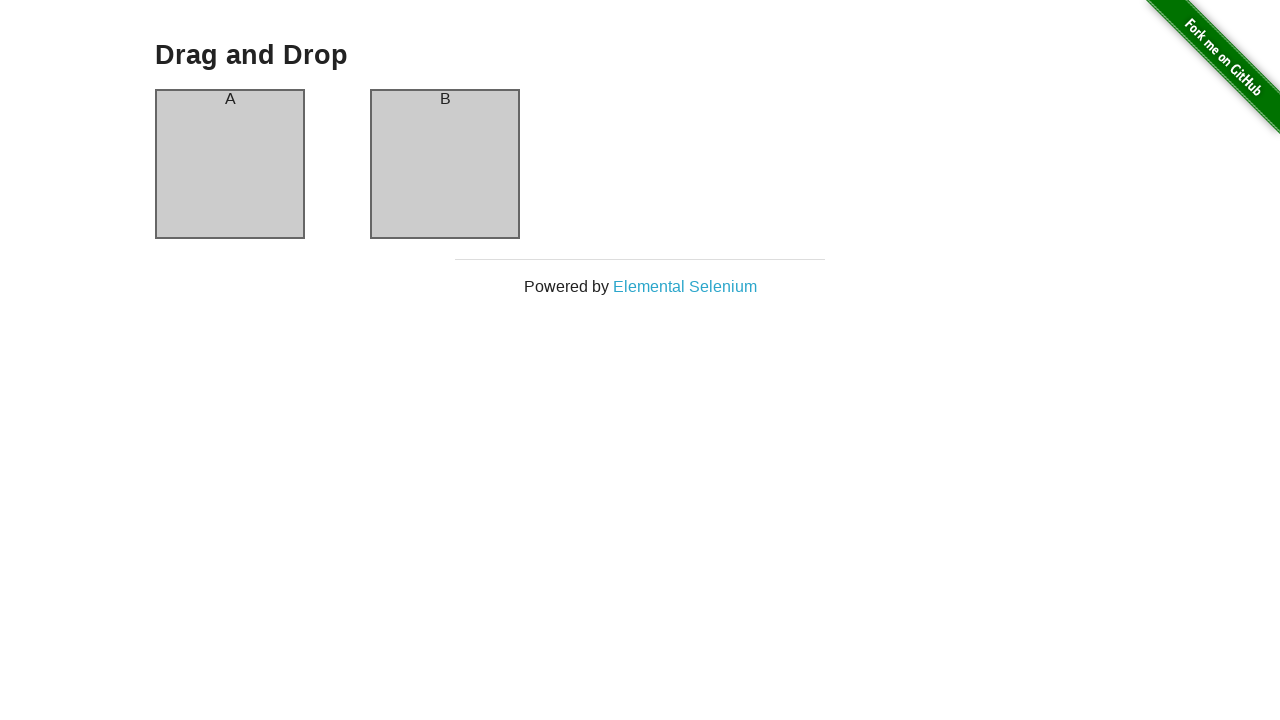

Located element B (column-b)
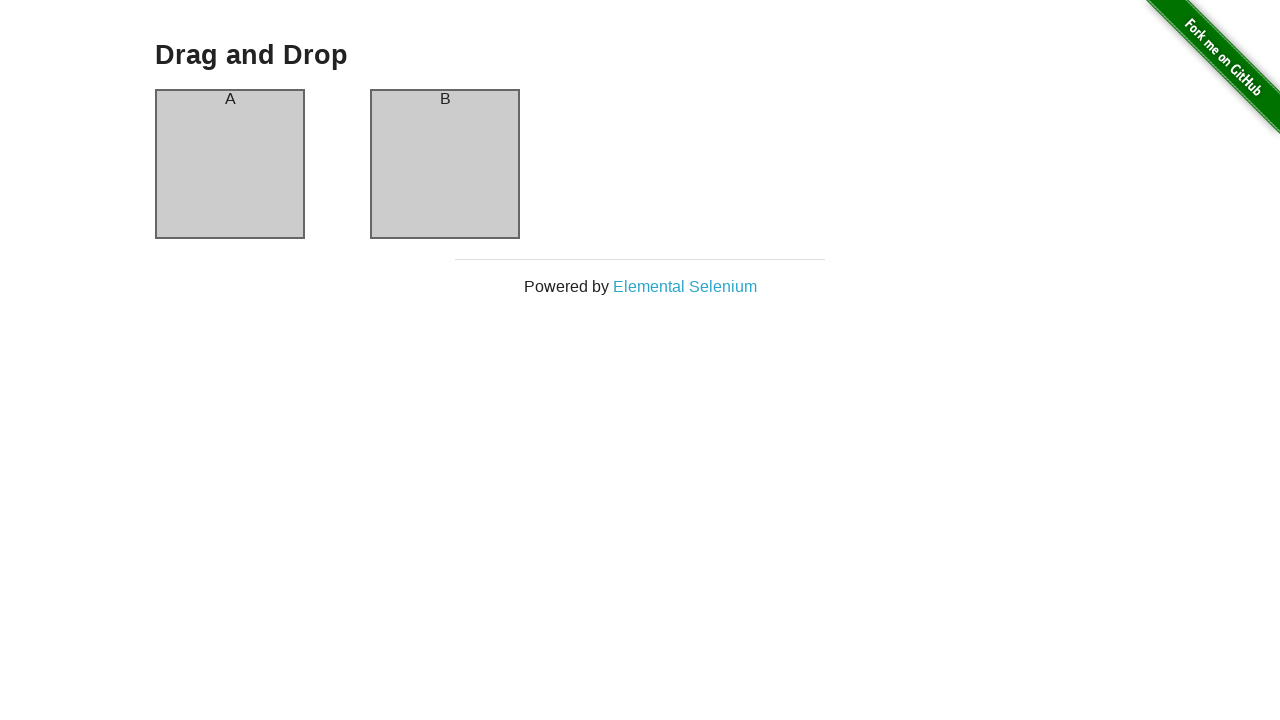

Dragged element A to element B position at (445, 164)
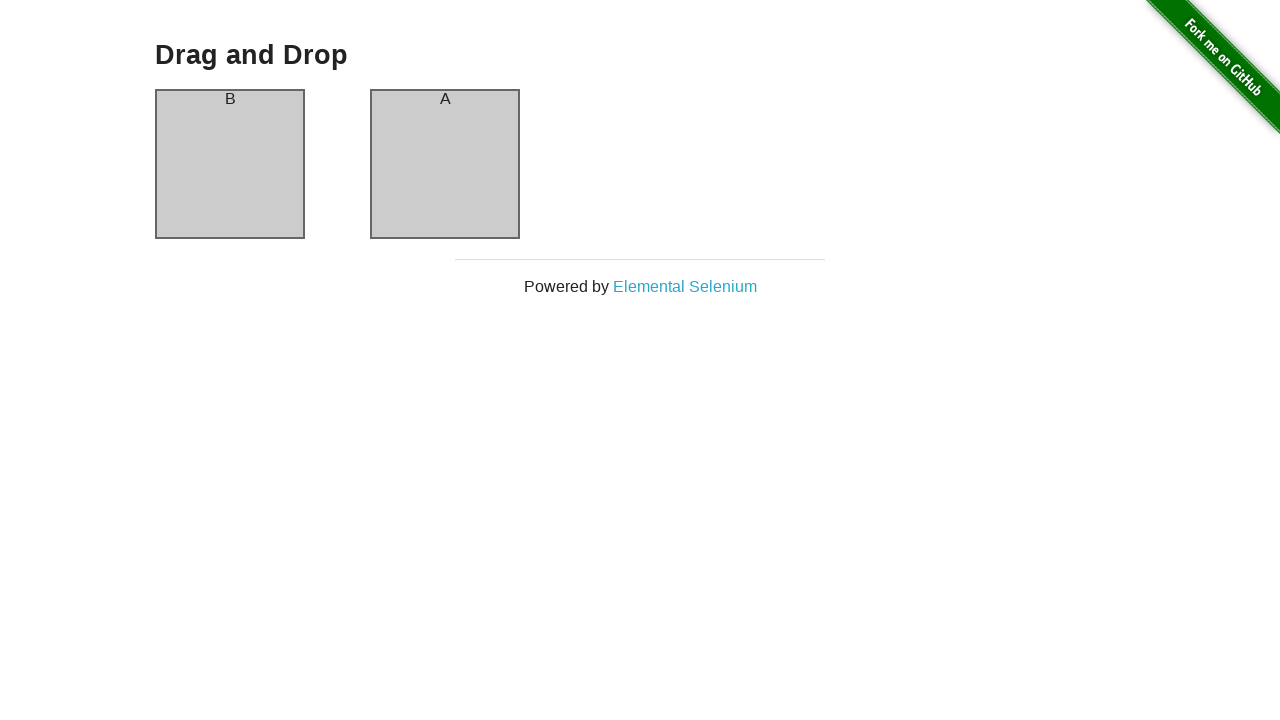

Element A is present after drag and drop
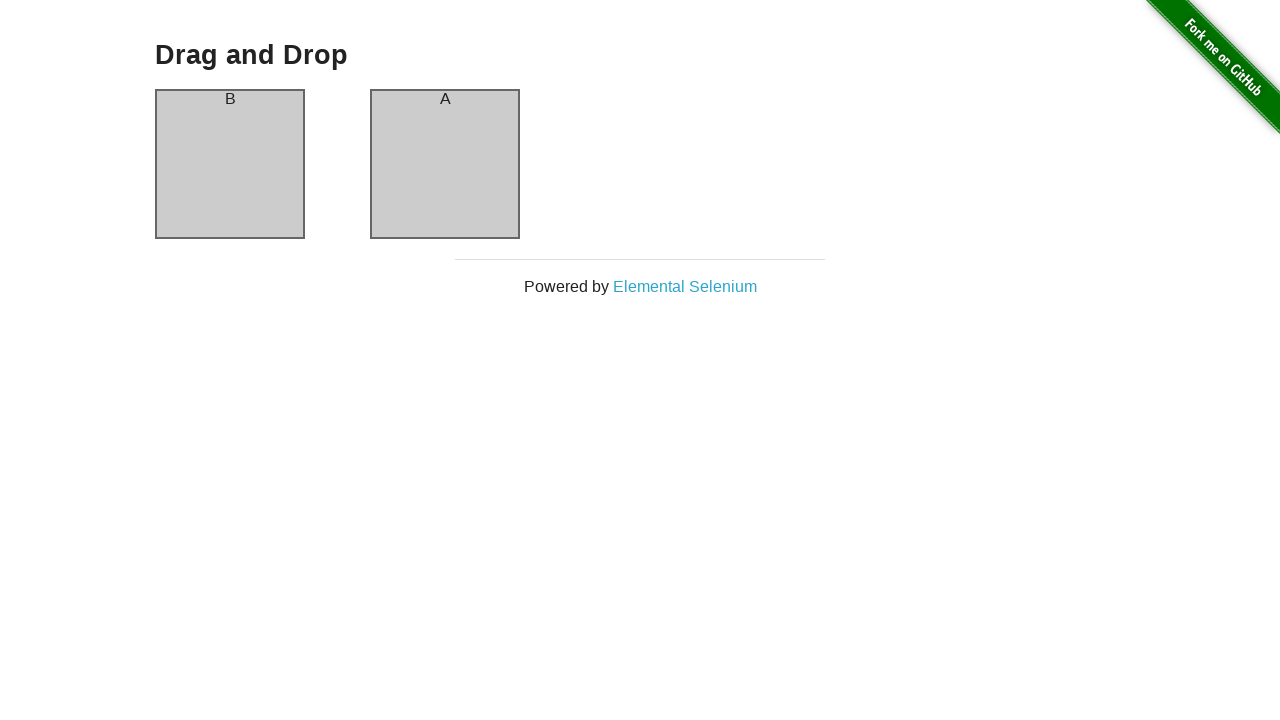

Element B is present after drag and drop
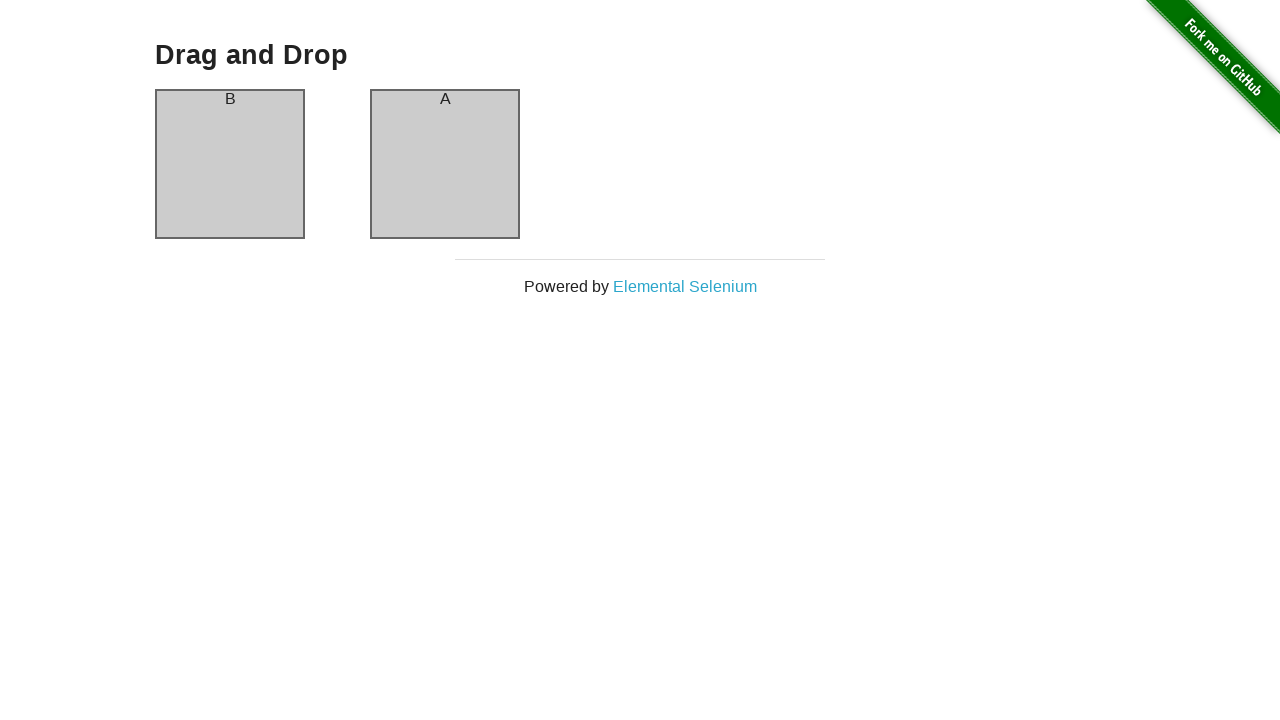

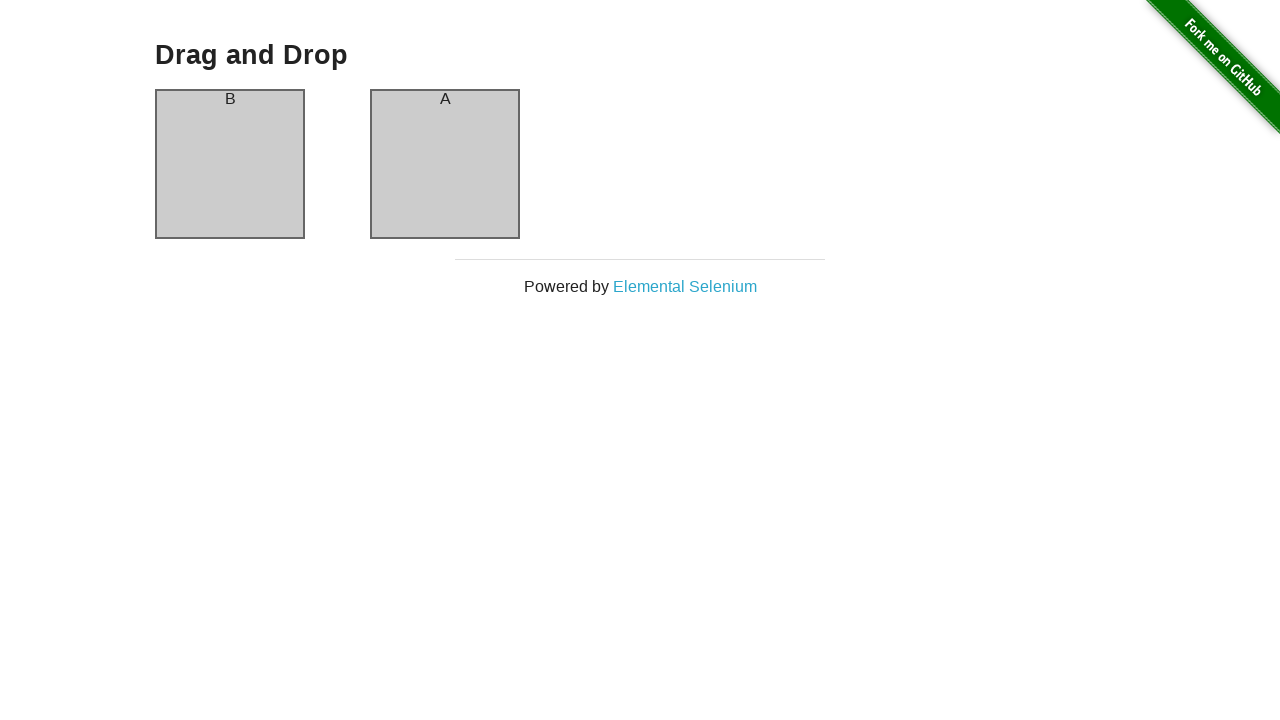